Navigates through calculator.net website, accessing the search functionality and then navigating through financial calculator sections including mortgage and loan calculators

Starting URL: http://calculator.net

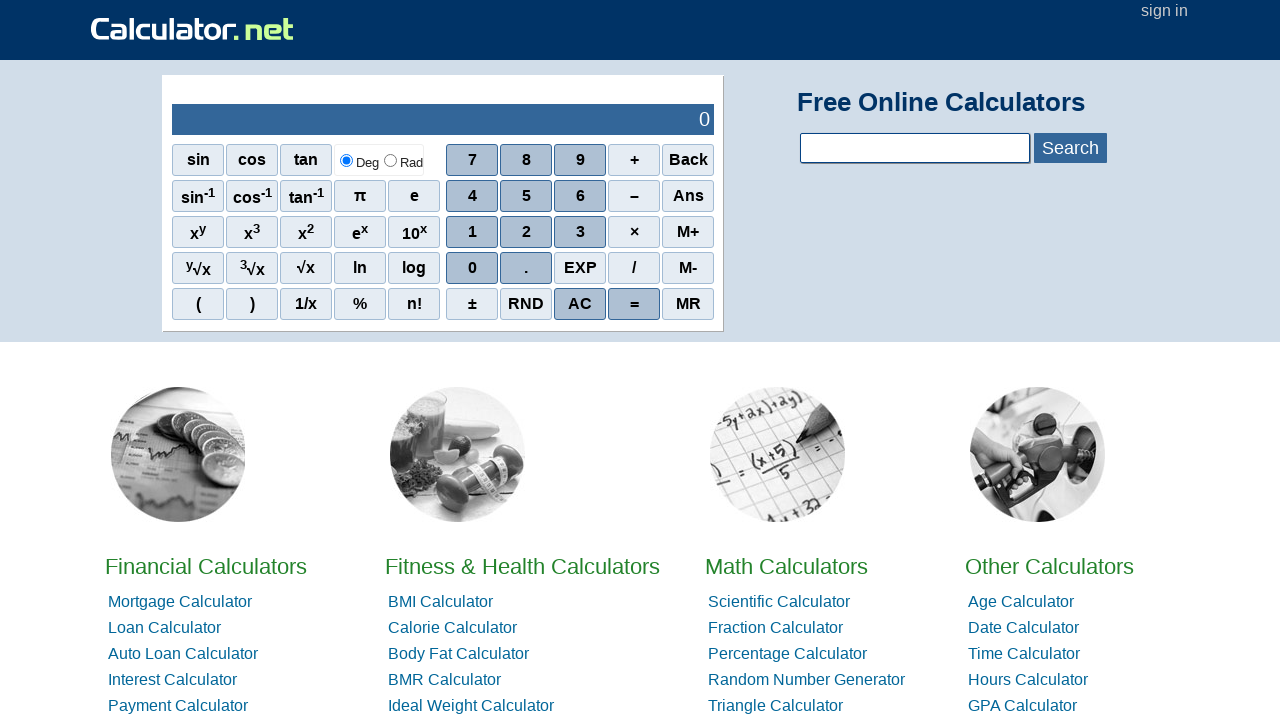

Clicked on the search input field at (914, 148) on xpath=//input[@id='calcSearchTerm']
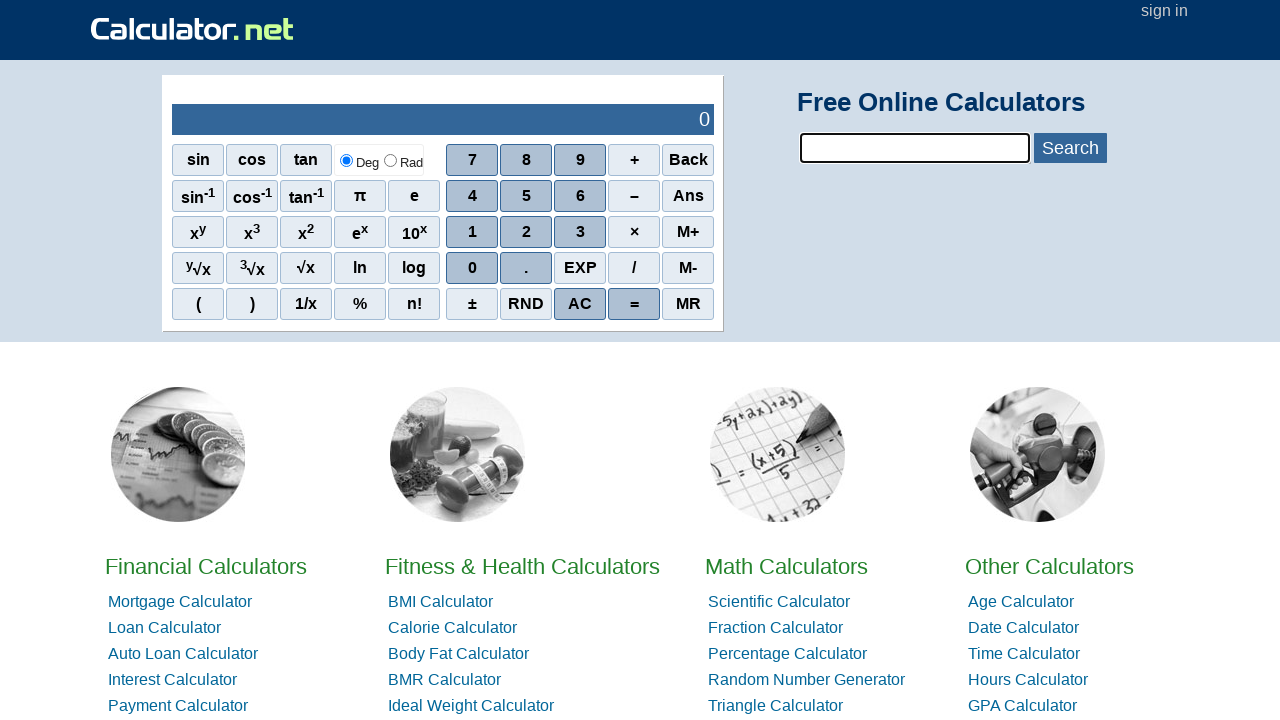

Clicked the blue search button at (1070, 148) on xpath=//span[@id='bluebtn']
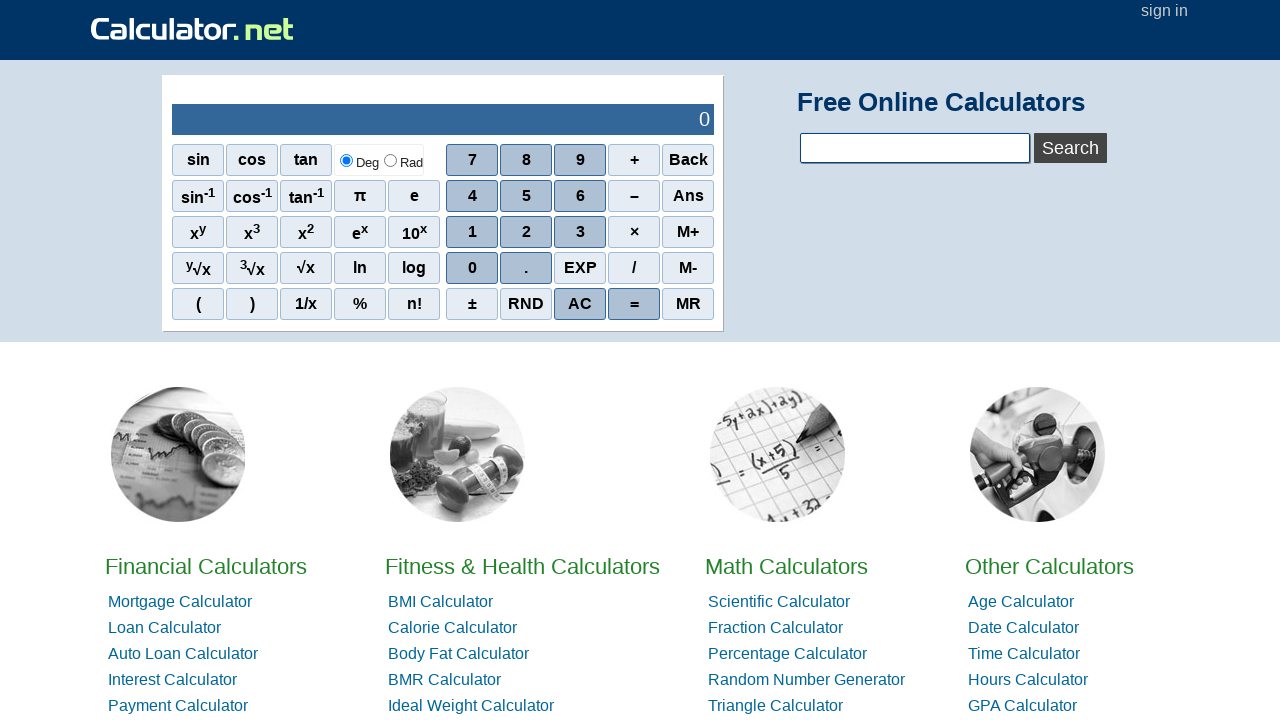

Navigated to Financial Calculators section at (206, 566) on text=Financial Calculators
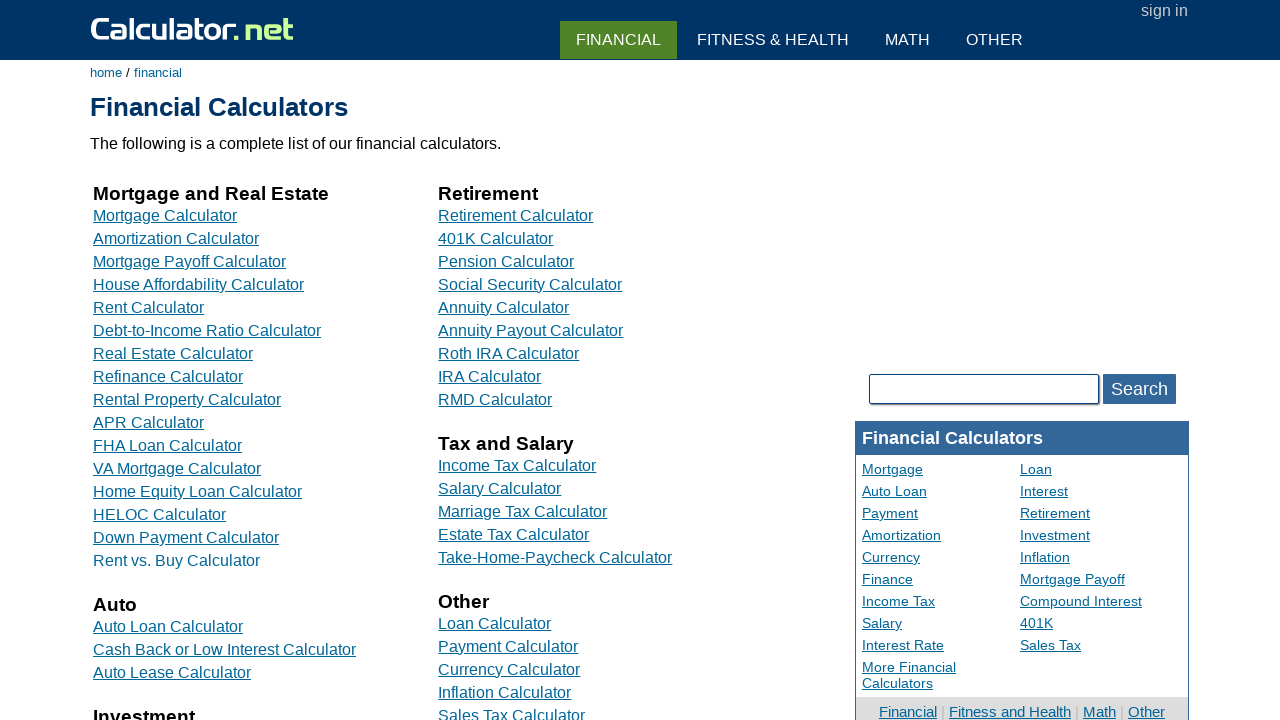

Waited for page to load (2 seconds)
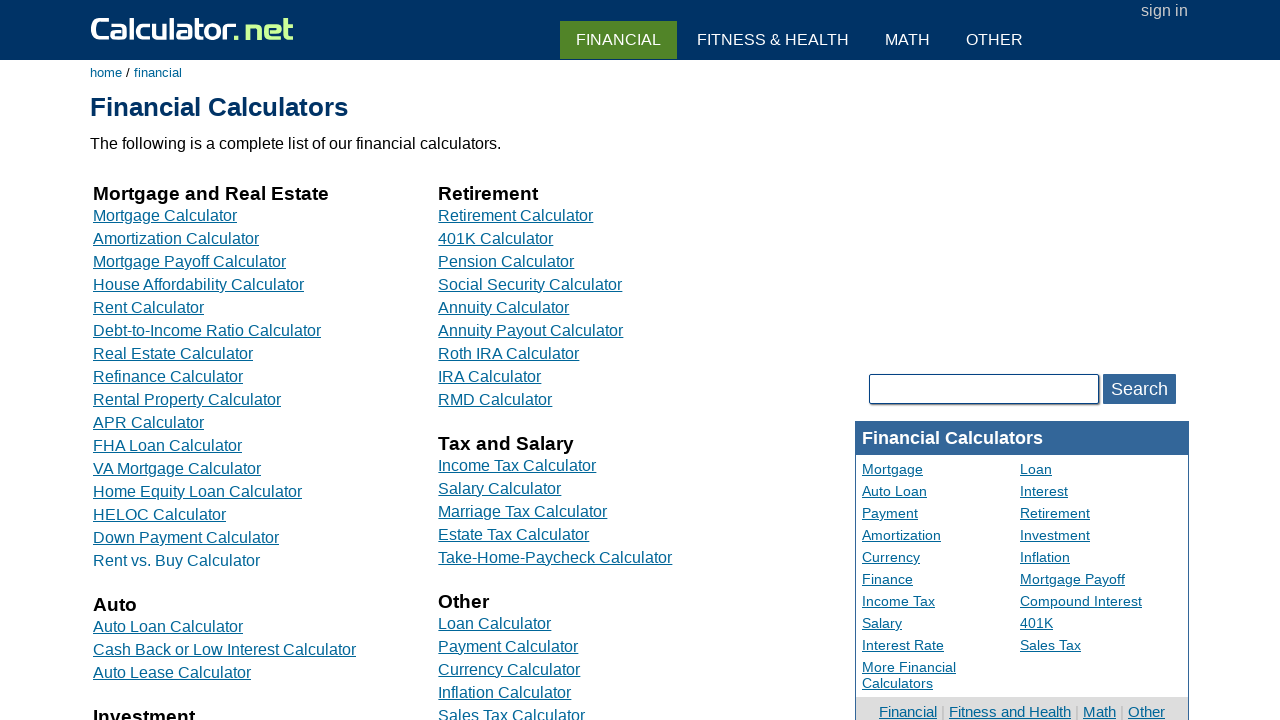

Navigated to Mortgage Calculator at (165, 216) on text=Mortgage Calculator
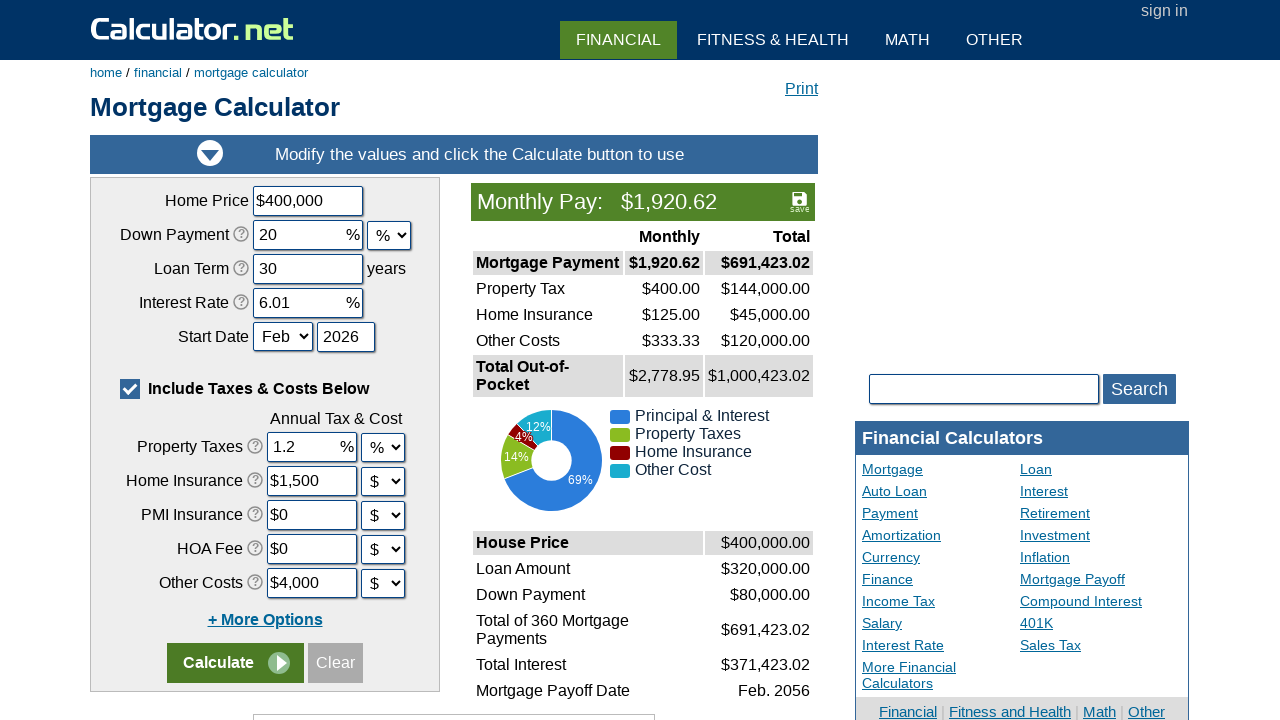

Waited for page to load (2 seconds)
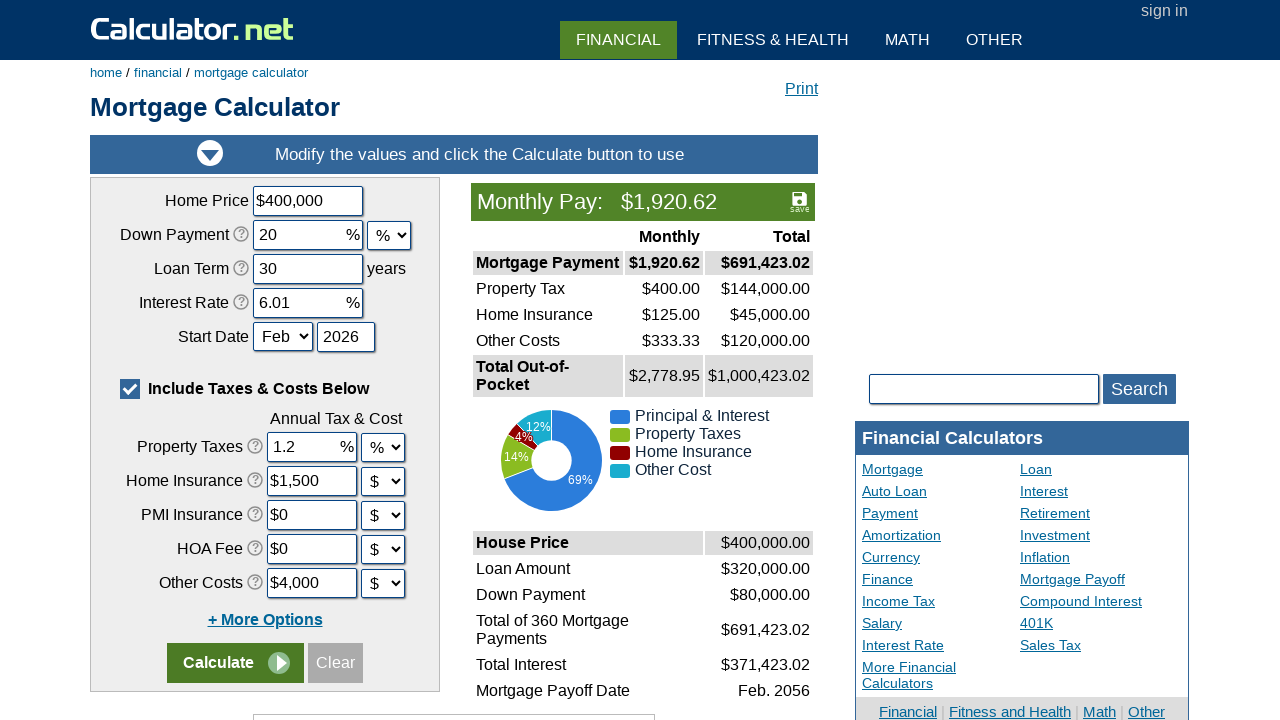

Clicked on a Loan related link at (184, 269) on text=/Loan/
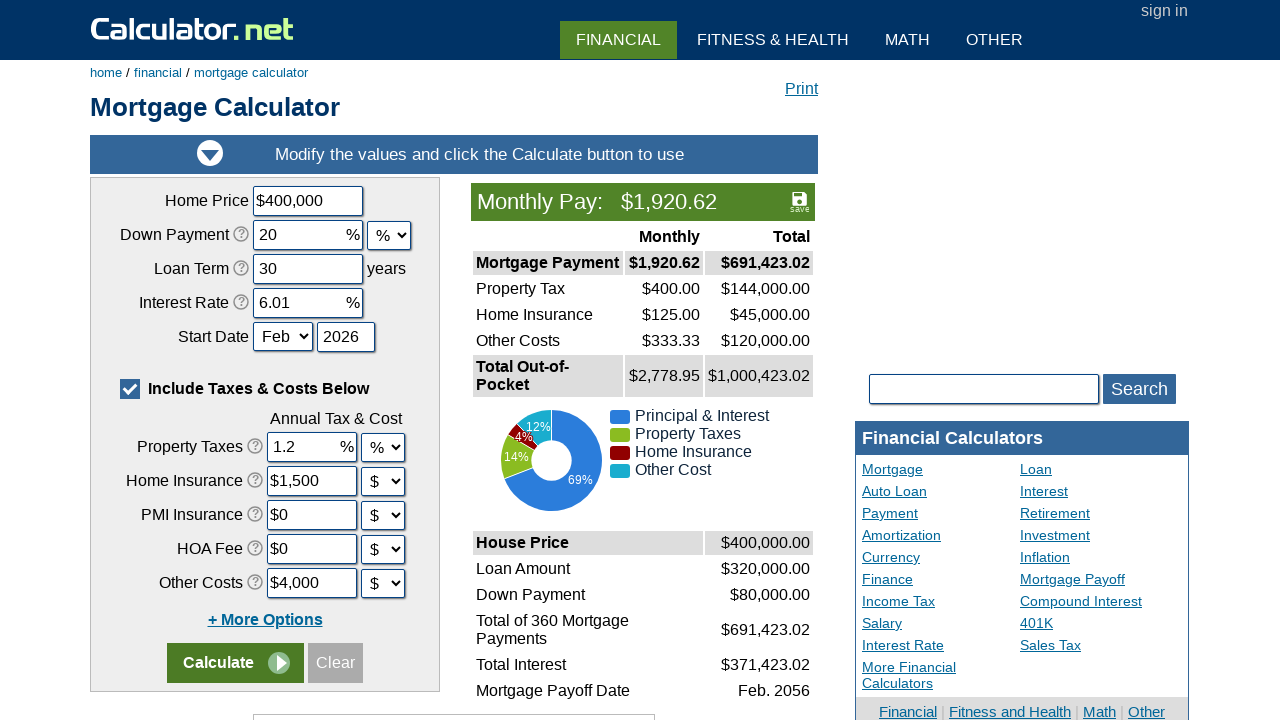

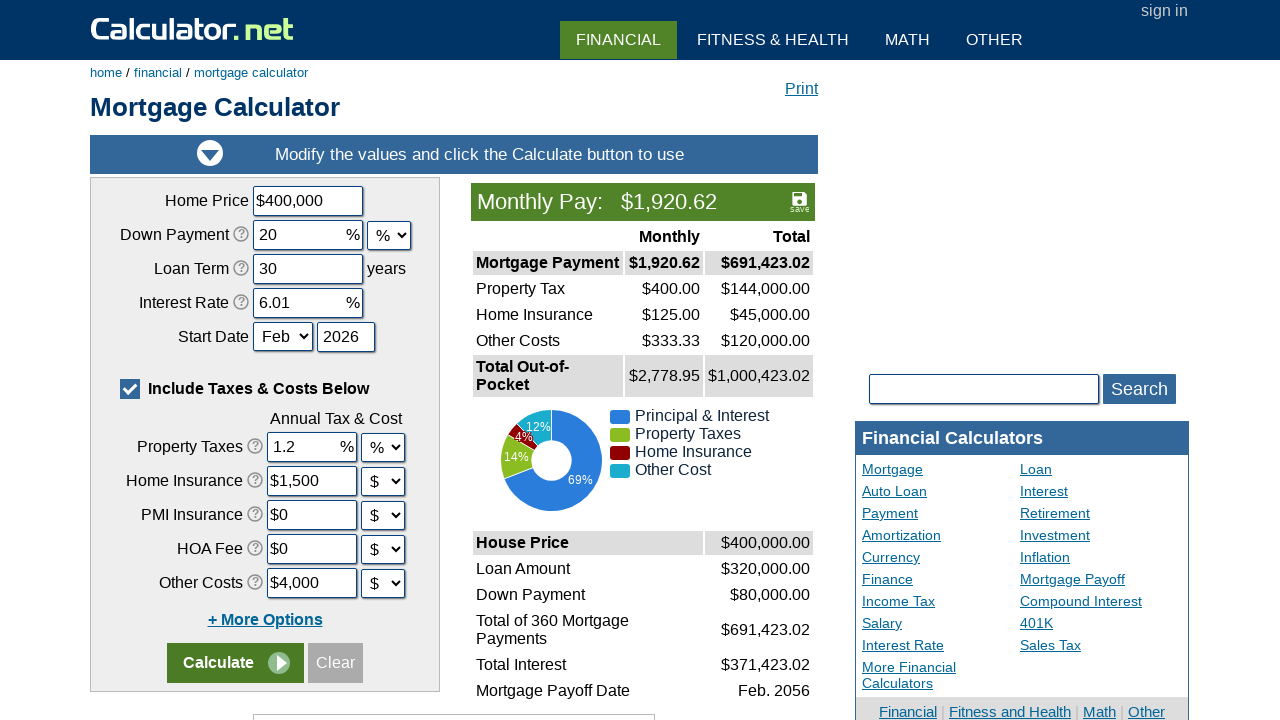